Tests keyboard actions by copying text from one textarea to another using keyboard shortcuts (Ctrl+A, Ctrl+C, Tab, Ctrl+V)

Starting URL: https://text-compare.com/

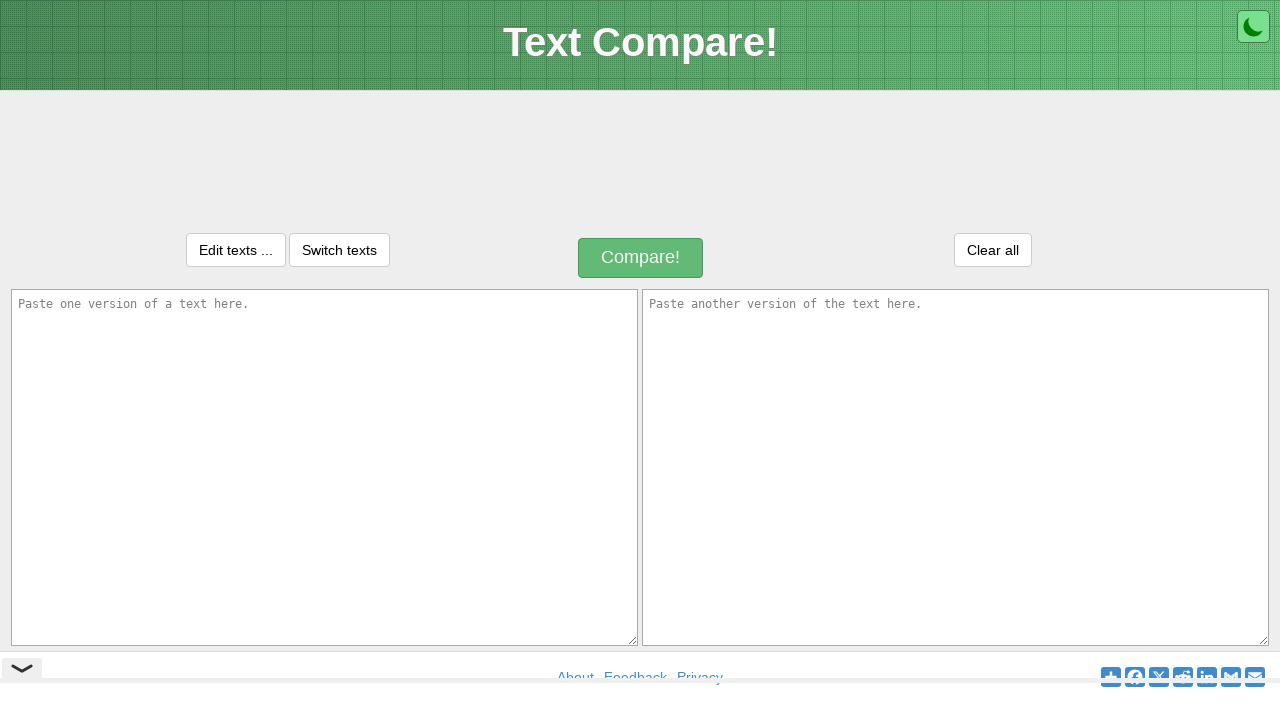

Located both textarea elements (inputText1 and inputText2)
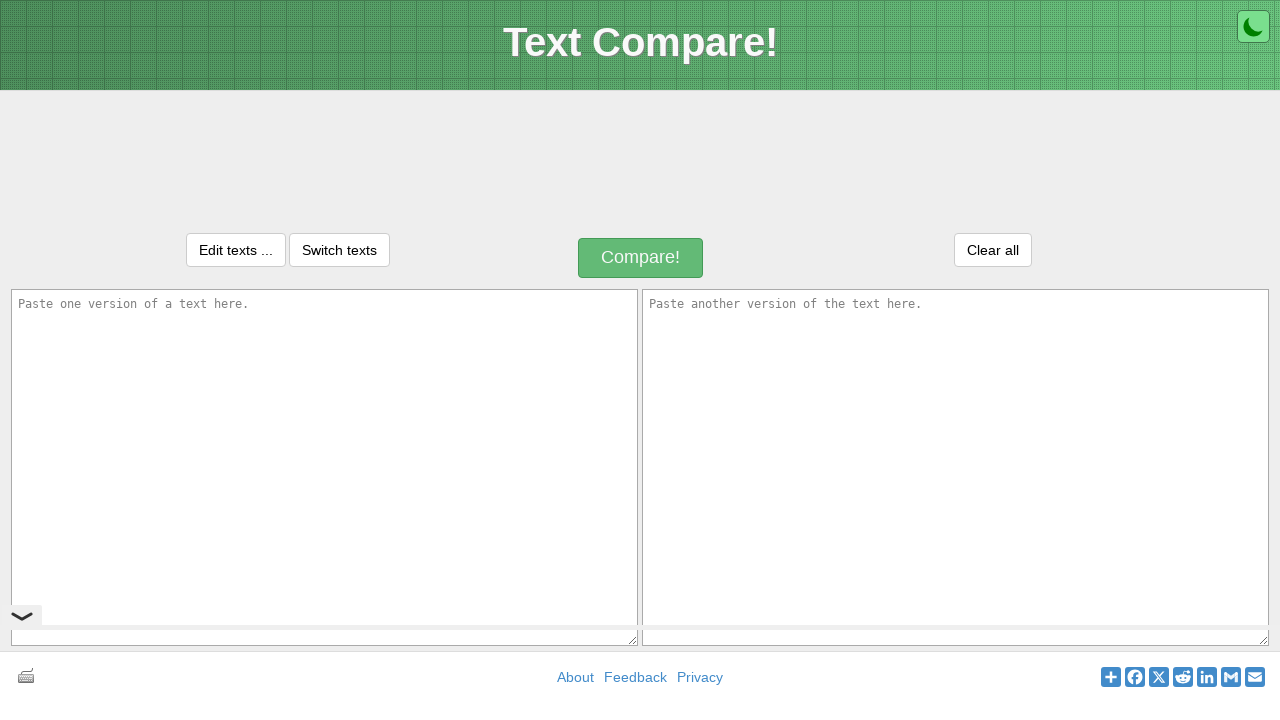

Filled first textarea with 'WELCOME TO SELENIUM' on textarea#inputText1
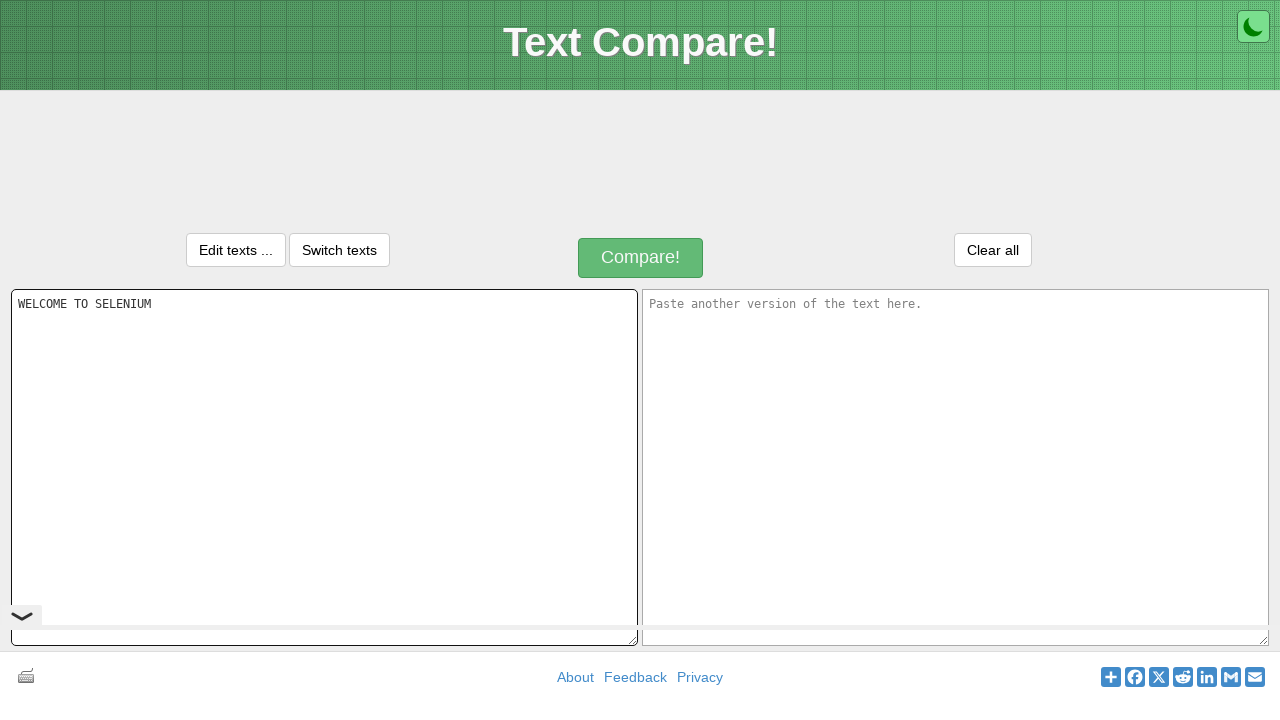

Clicked on first textarea to focus it at (324, 467) on textarea#inputText1
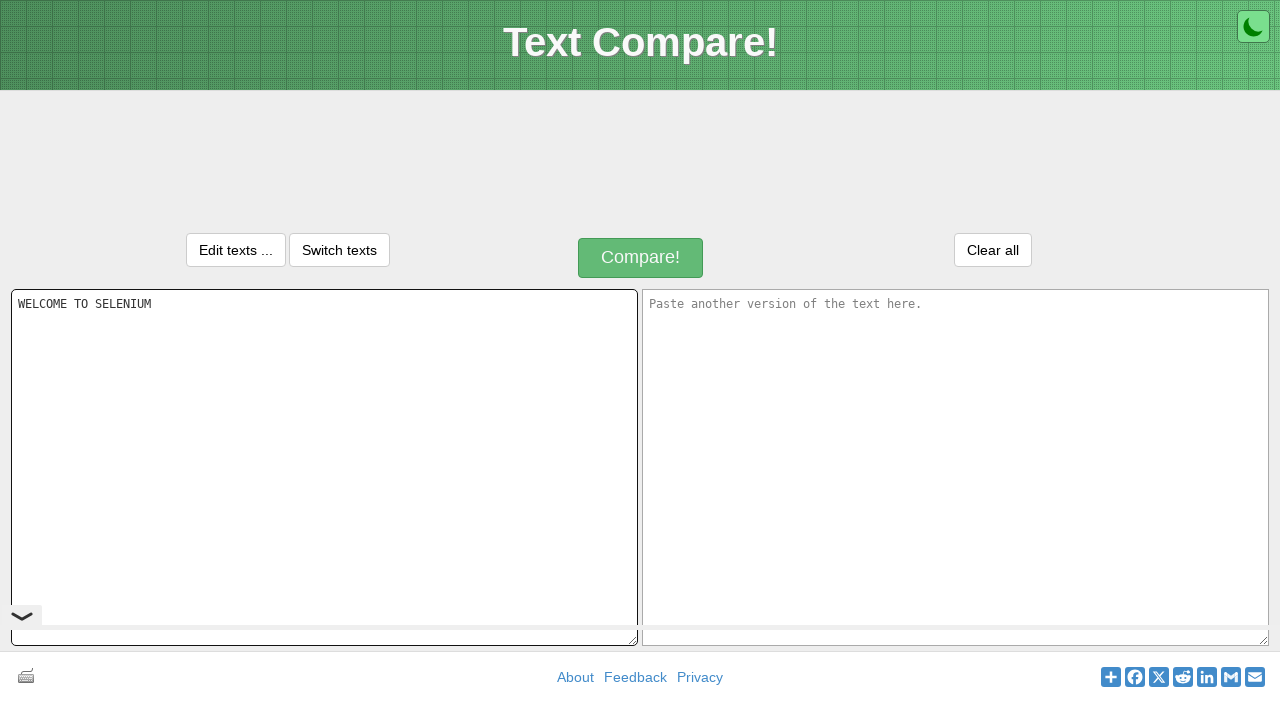

Pressed Ctrl+A to select all text in first textarea
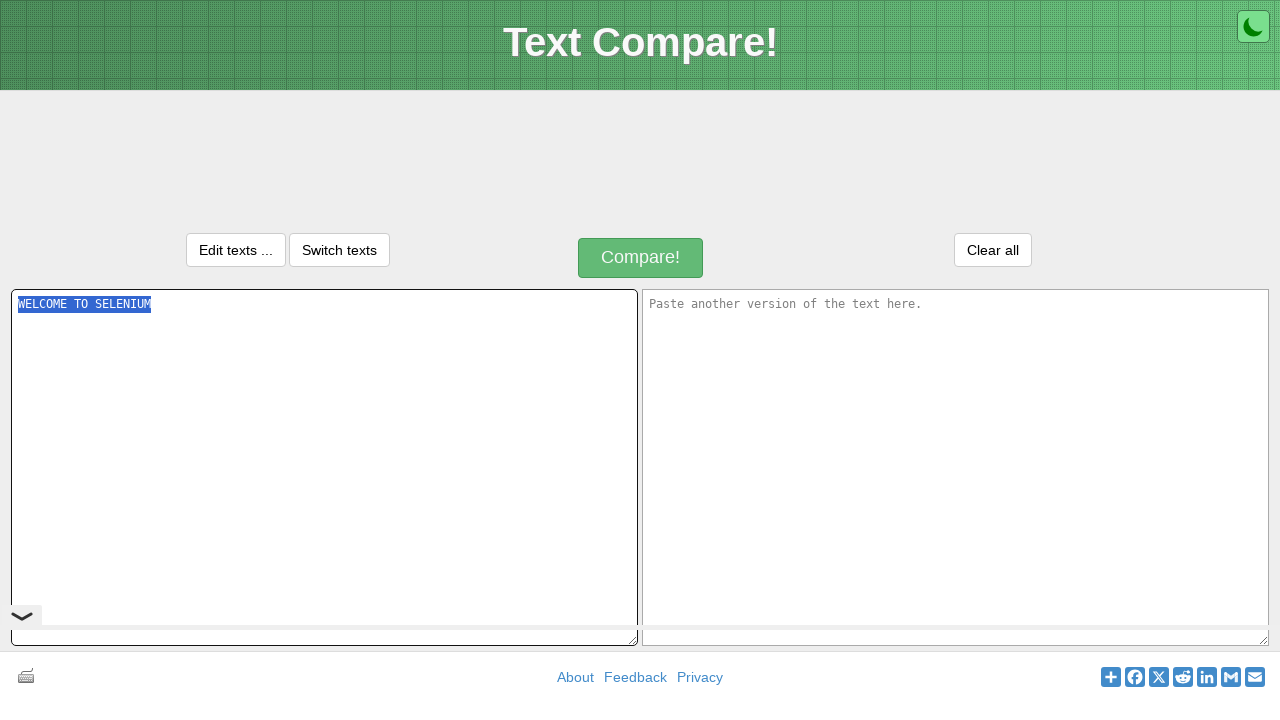

Pressed Ctrl+C to copy selected text
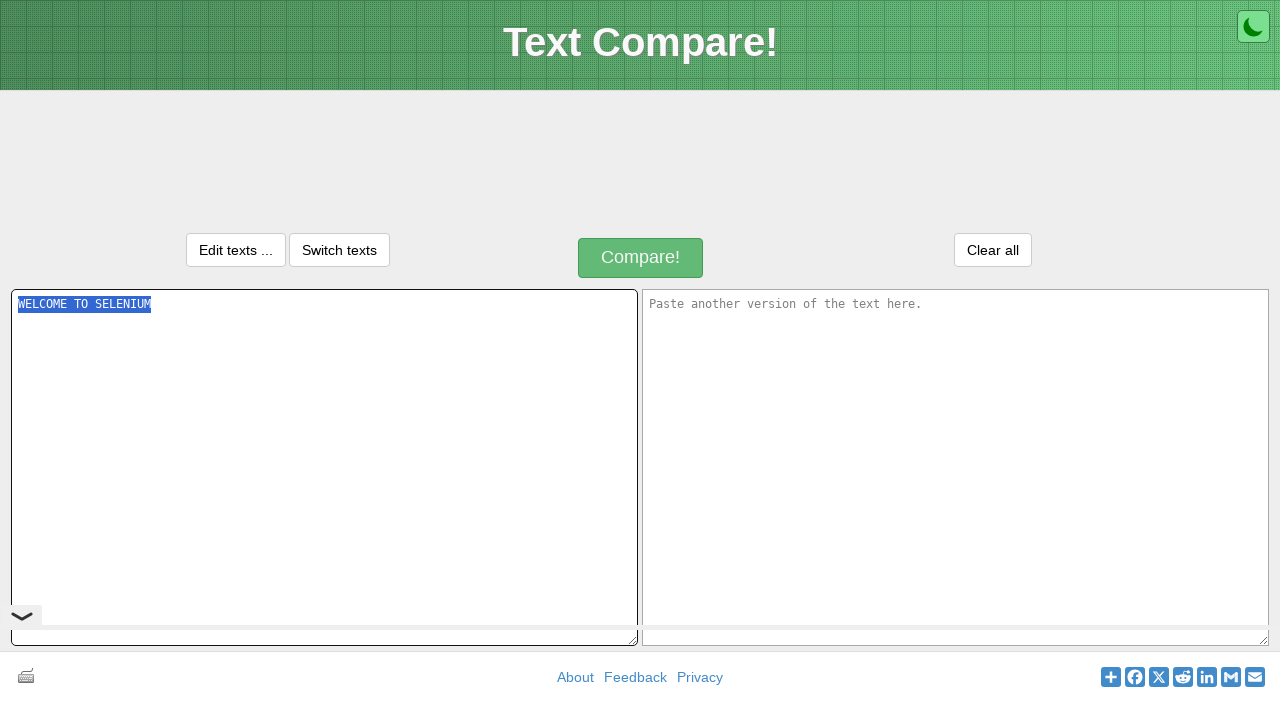

Pressed Tab to navigate to second textarea
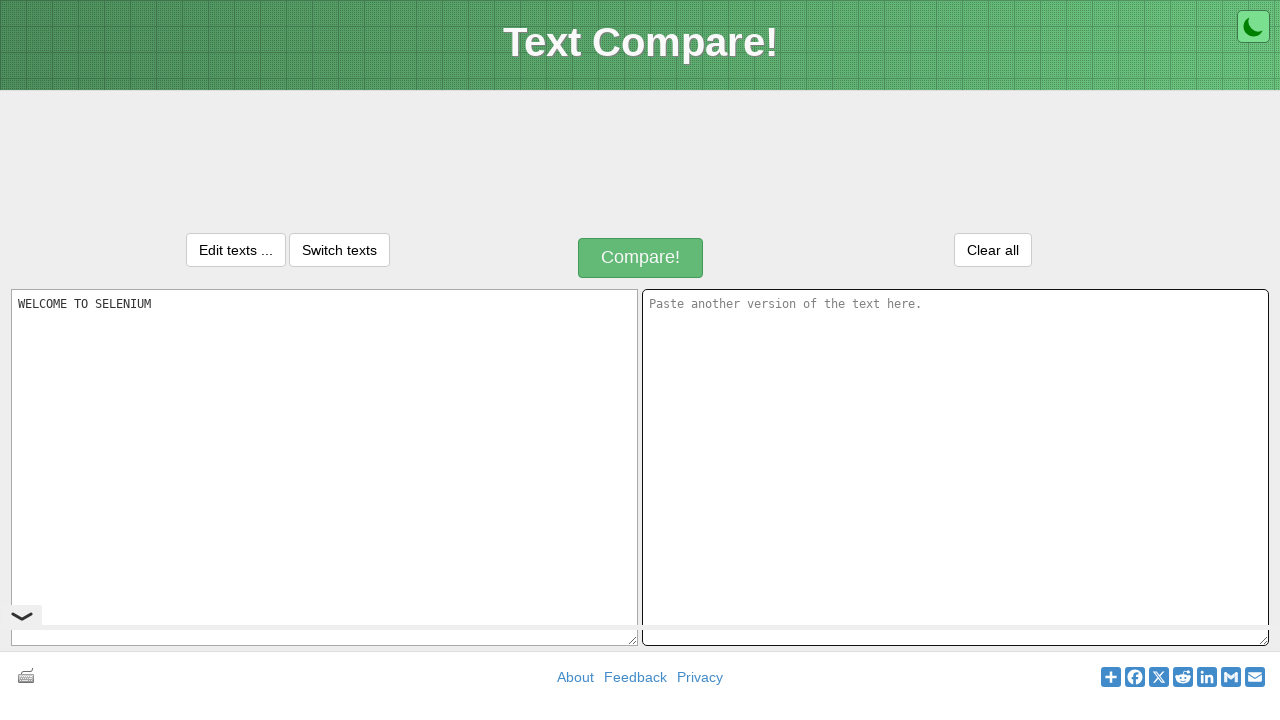

Pressed Ctrl+V to paste copied text into second textarea
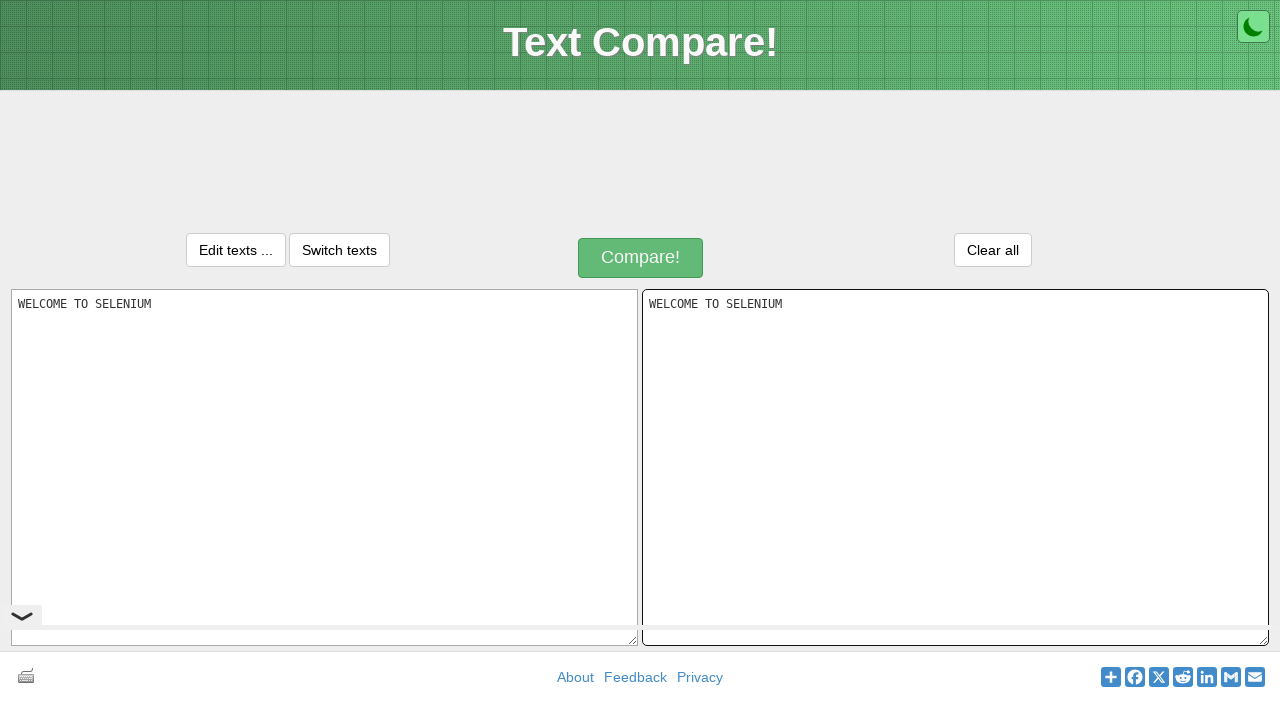

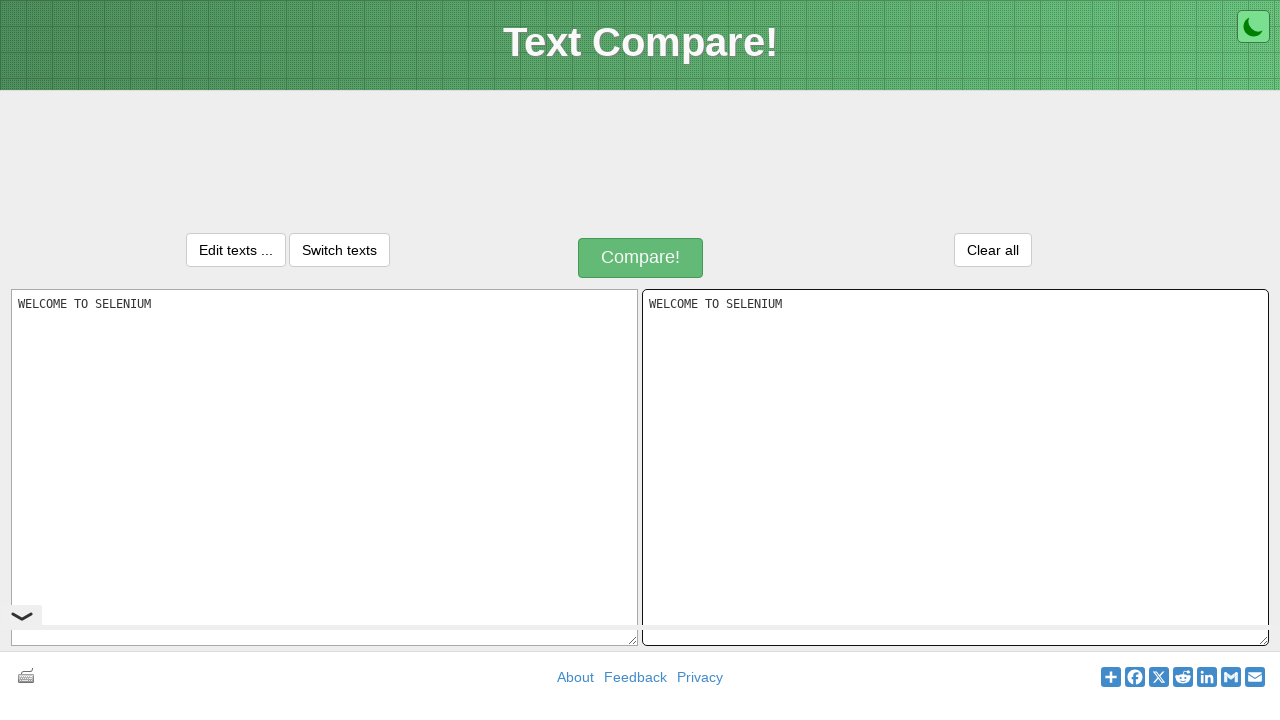